Tests dropdown selection functionality by finding a dropdown element, iterating through its options, and clicking on "Option 1" to verify it gets selected correctly.

Starting URL: https://the-internet.herokuapp.com/dropdown

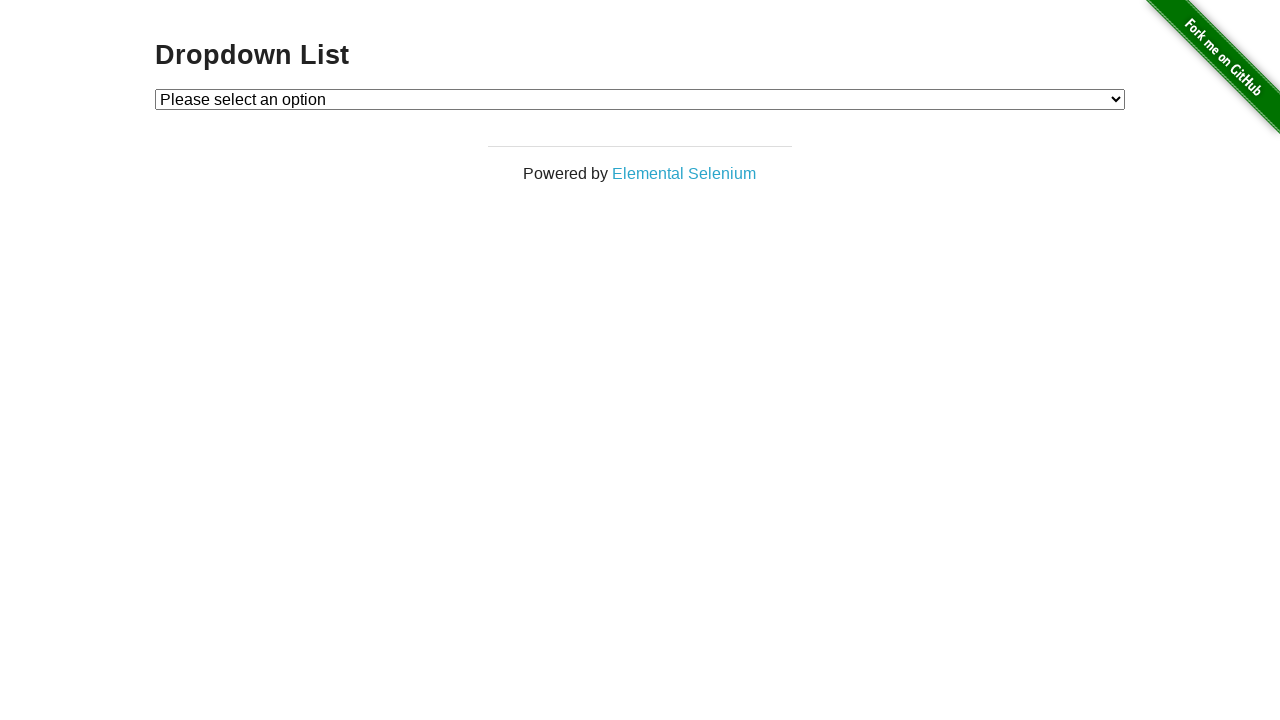

Waited for dropdown element to be present
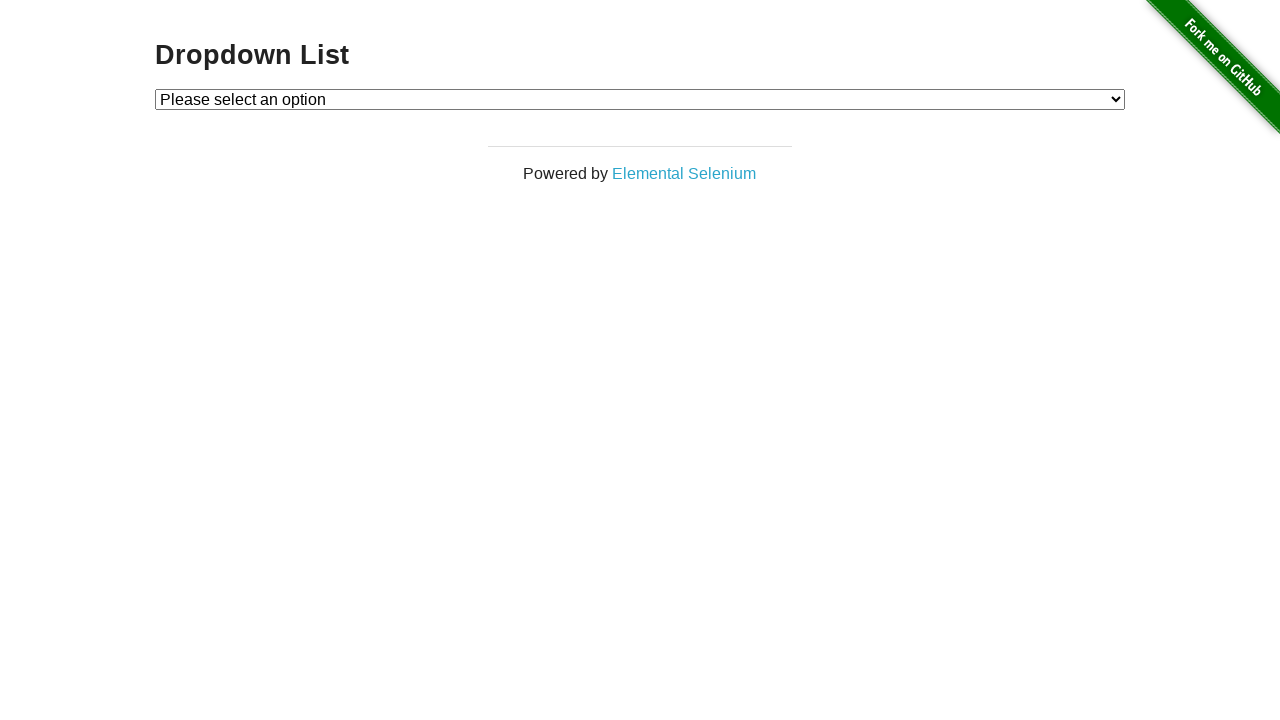

Selected 'Option 1' from dropdown on #dropdown
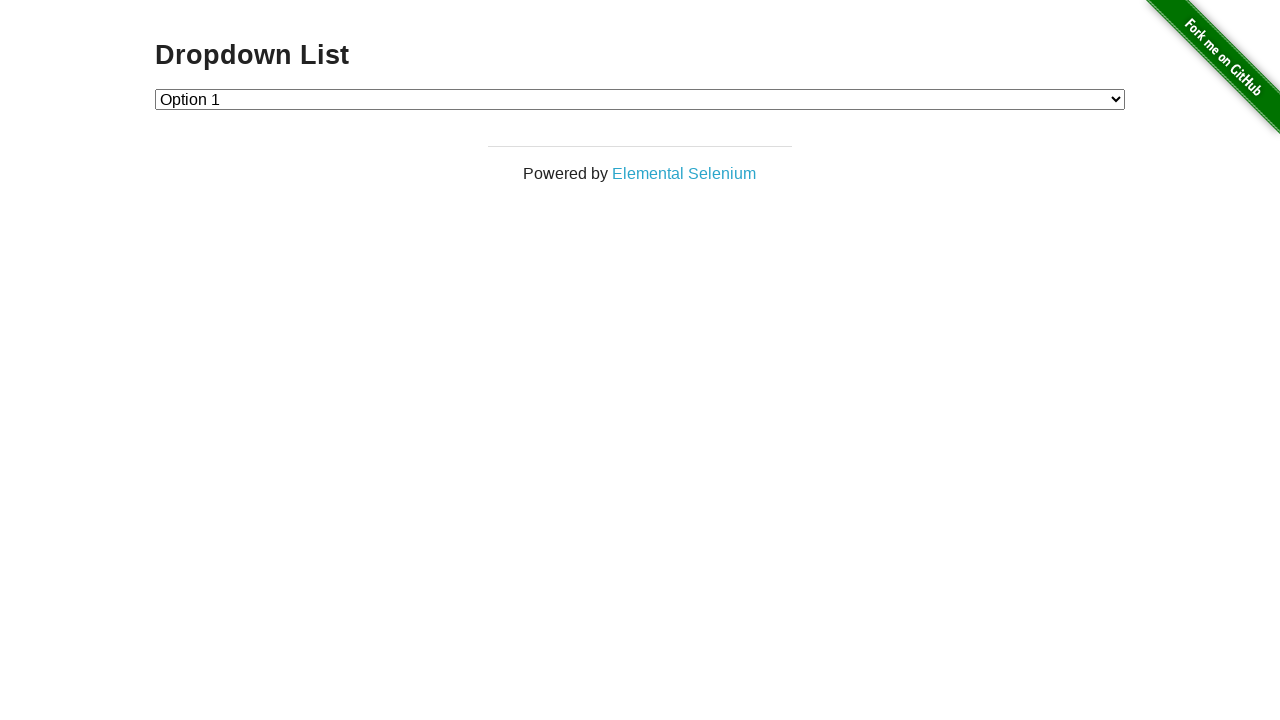

Retrieved the selected dropdown value
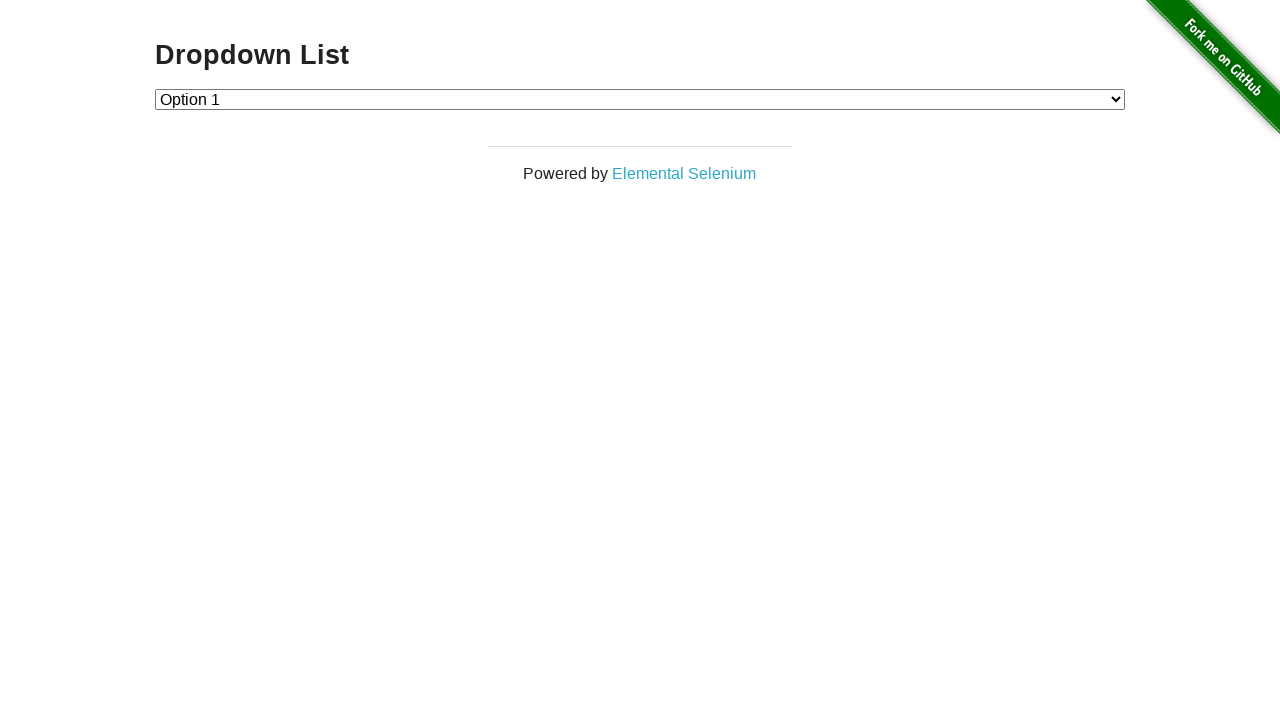

Verified that 'Option 1' was correctly selected with value '1'
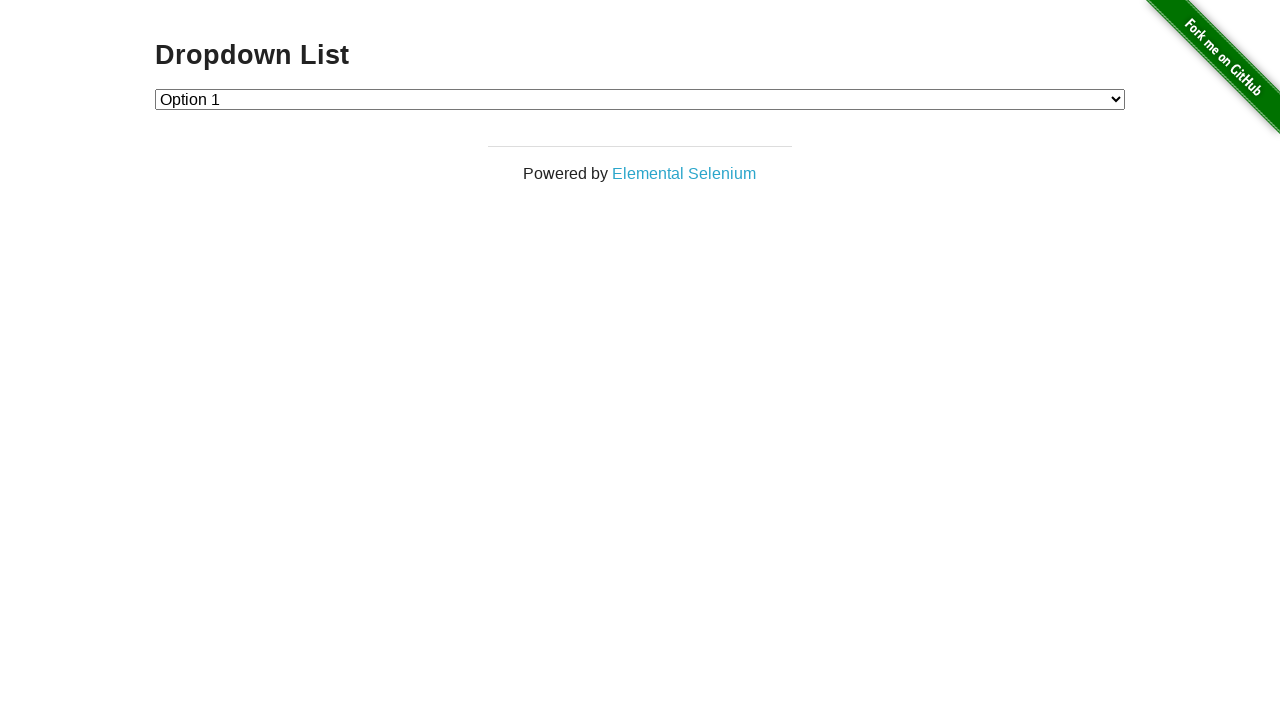

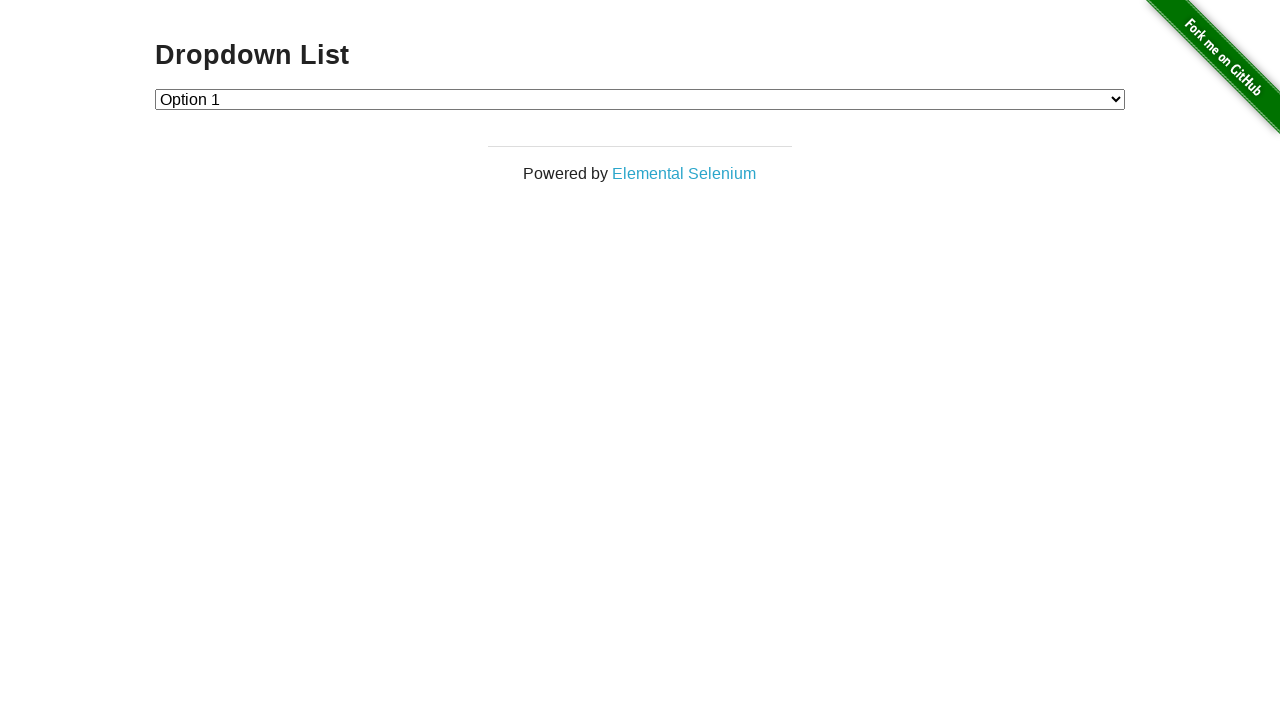